Tests explicit wait functionality by waiting for a price element to display "$100", then clicking a book button, calculating a mathematical result based on a displayed value, entering the answer, and submitting the form.

Starting URL: http://suninjuly.github.io/explicit_wait2.html

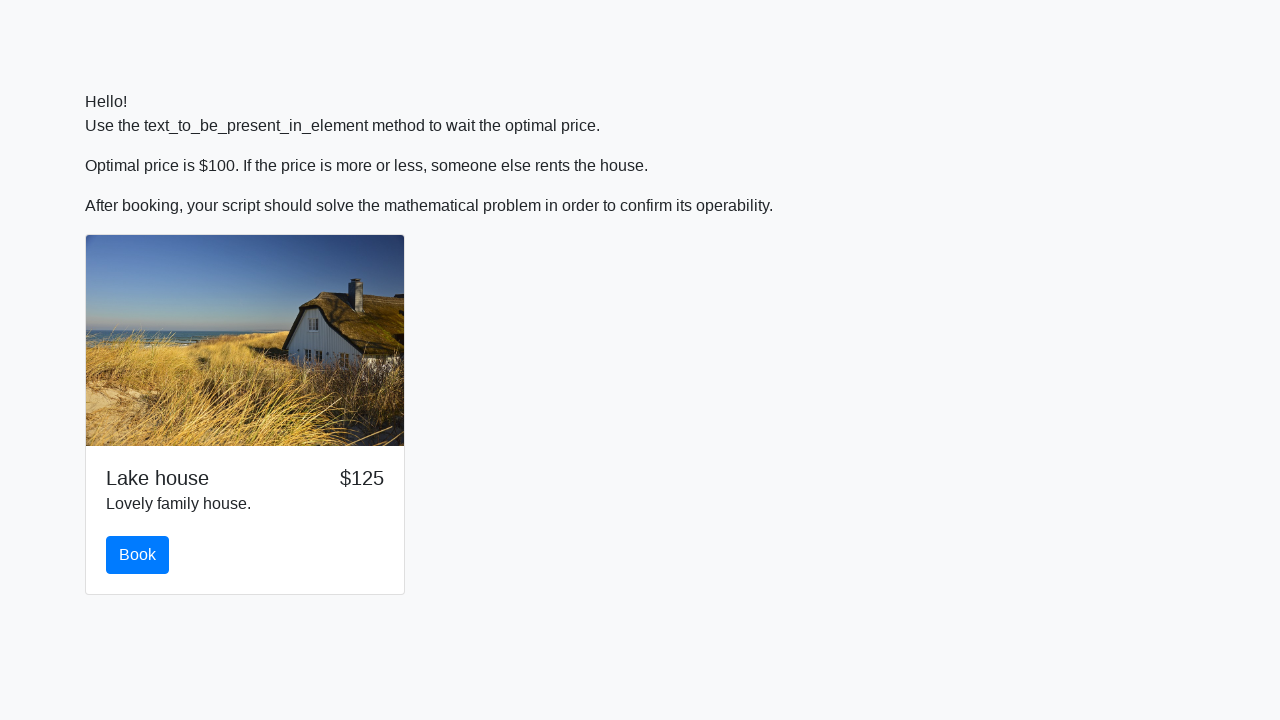

Waited for price element to display '$100'
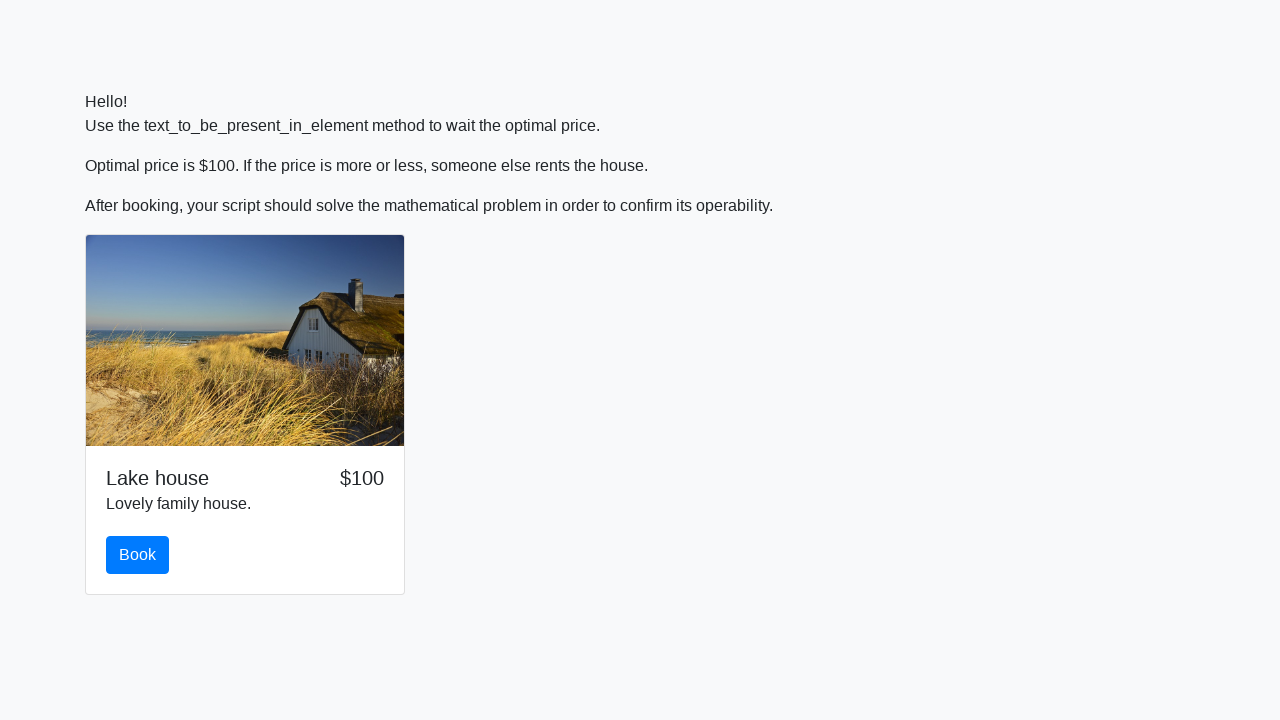

Clicked the book button at (138, 555) on #book
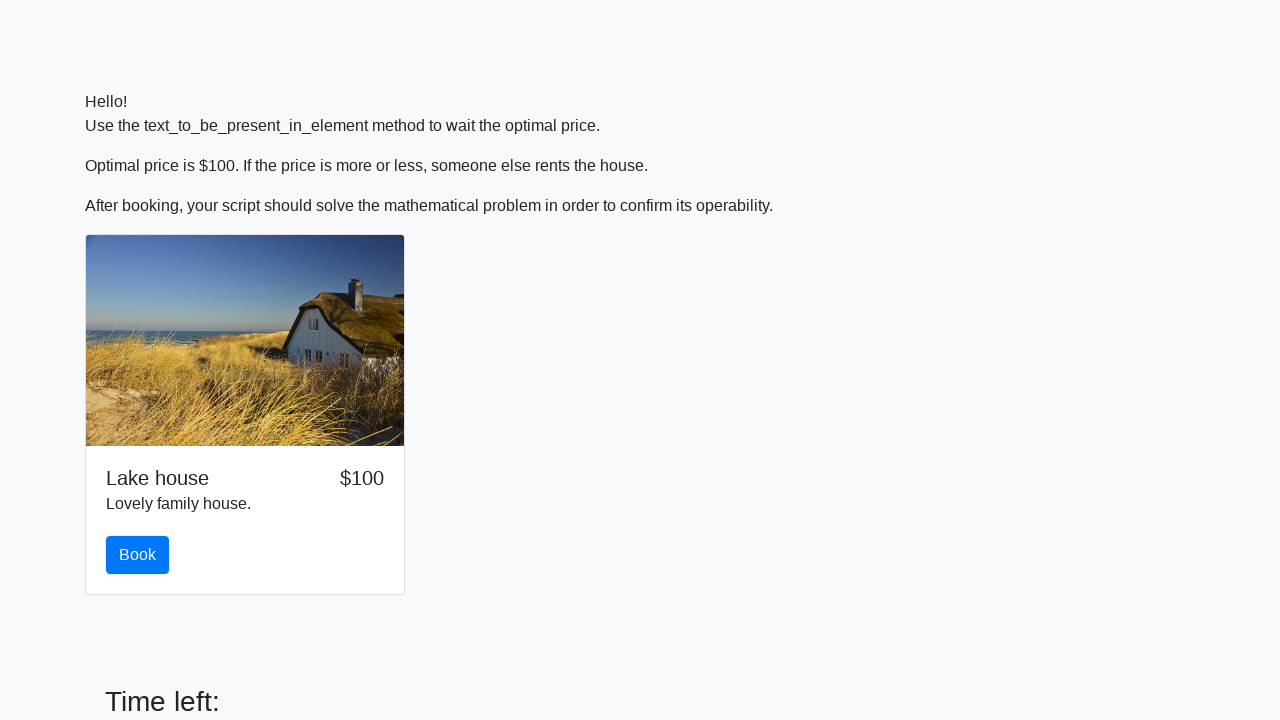

Retrieved value from input_value element: 98
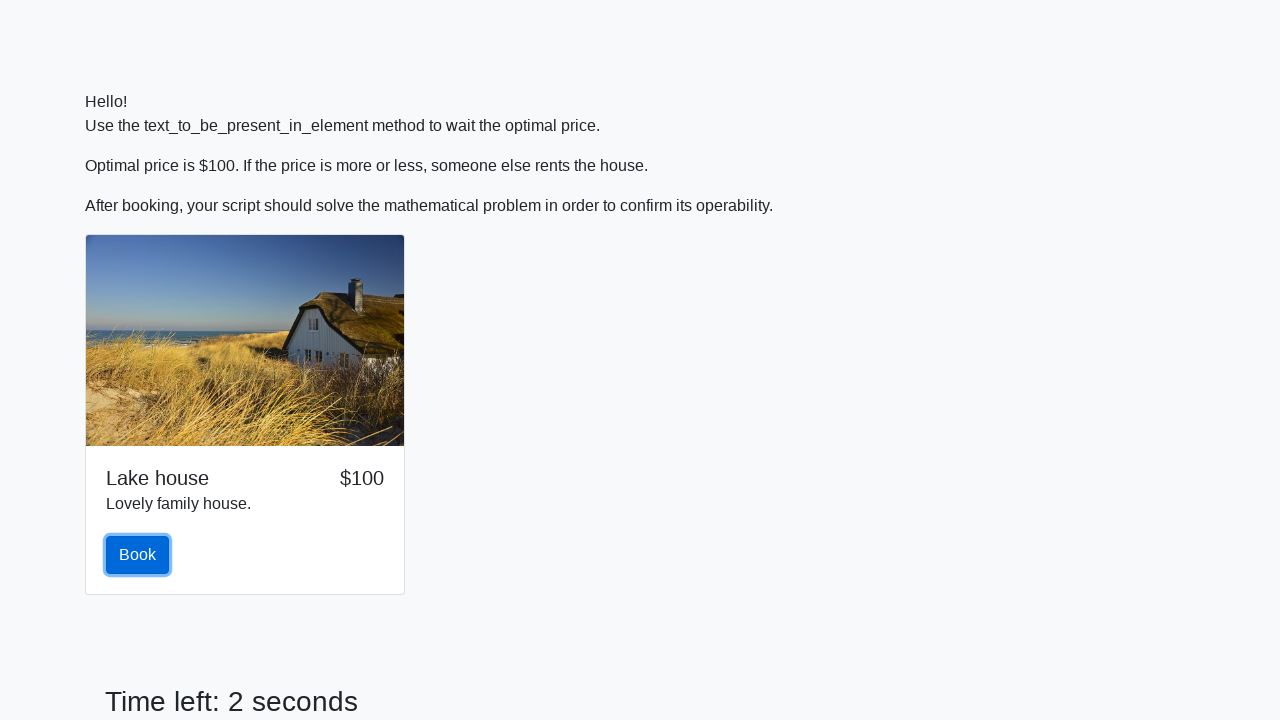

Calculated mathematical result: 1.9287033088101708
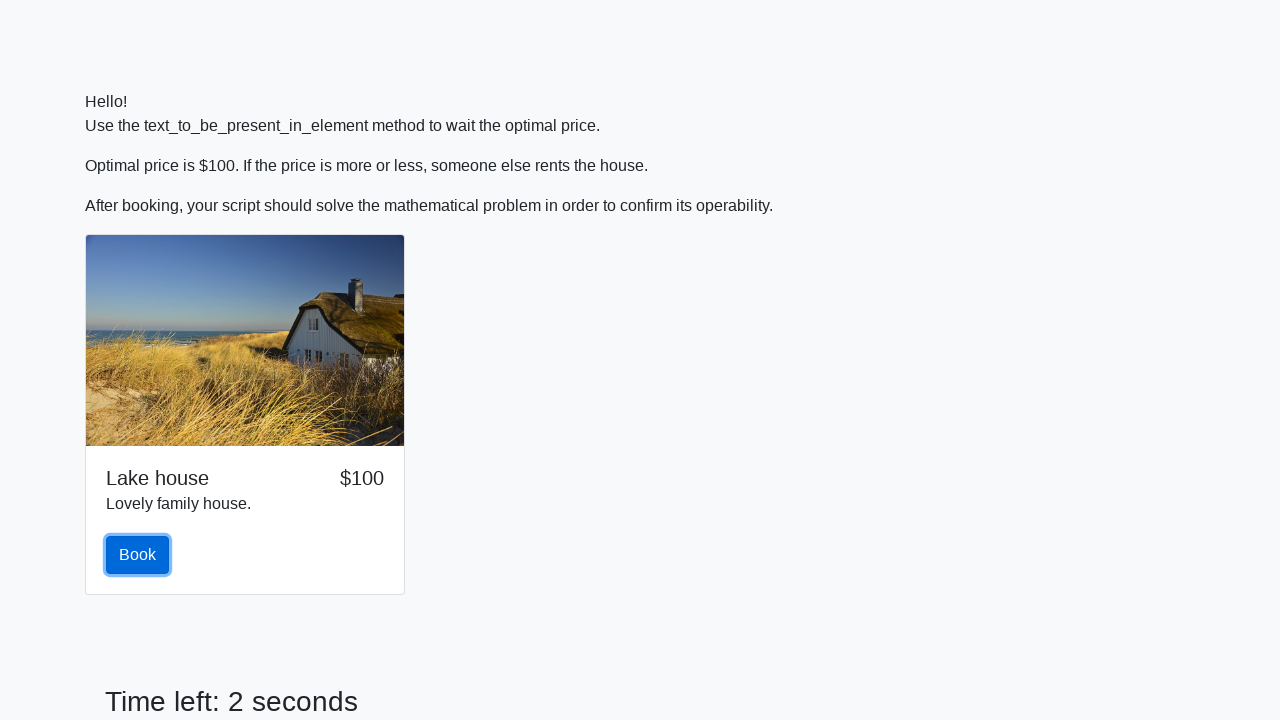

Filled answer field with calculated value: 1.9287033088101708 on #answer
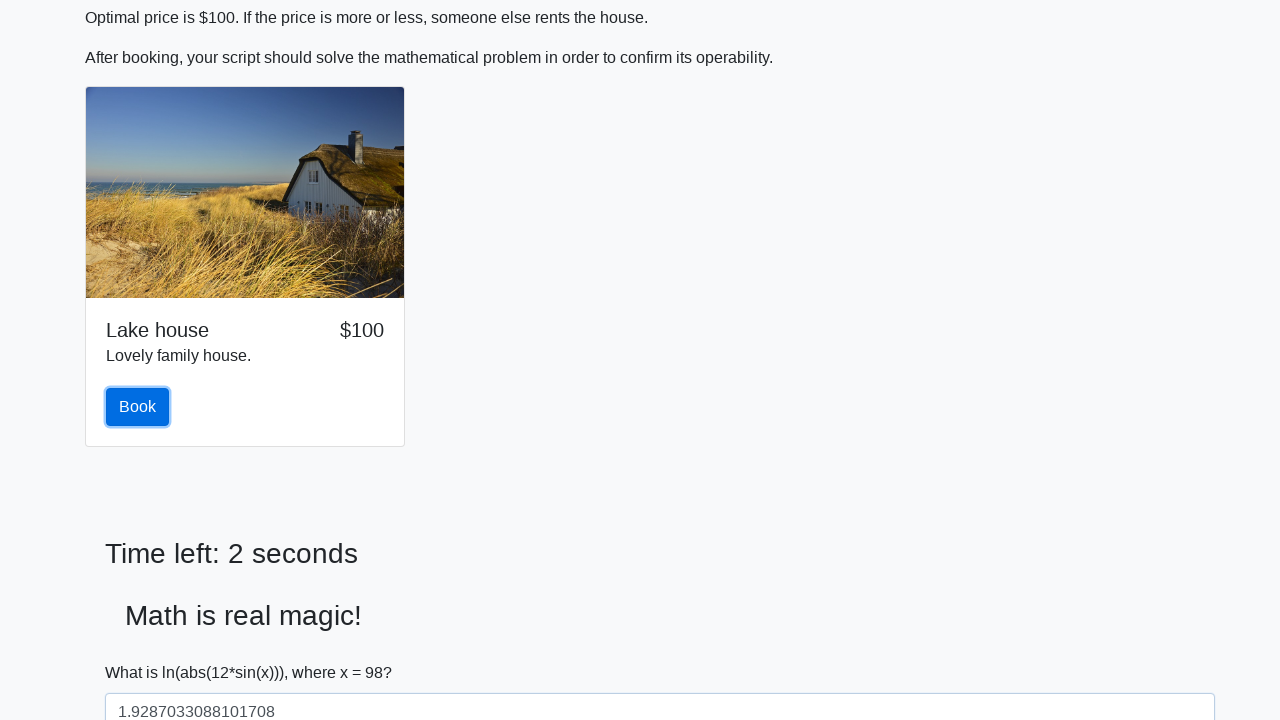

Clicked the submit button at (143, 651) on xpath=//*[@type='submit']
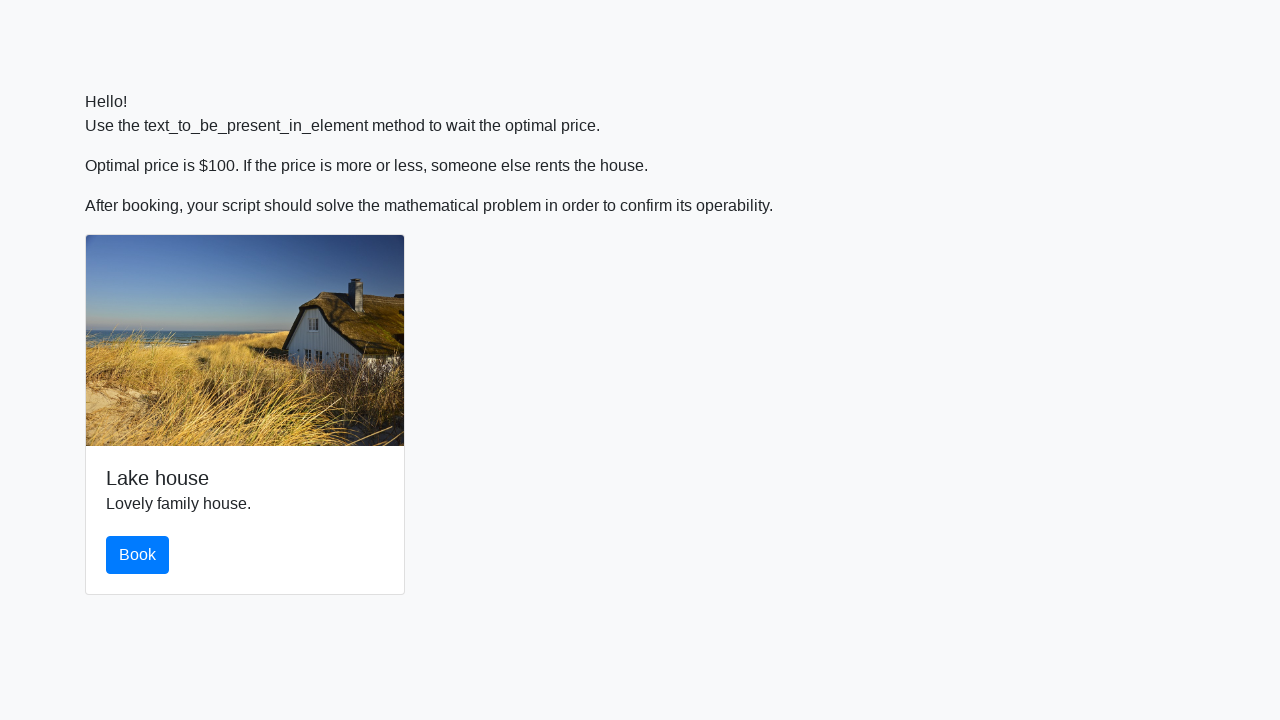

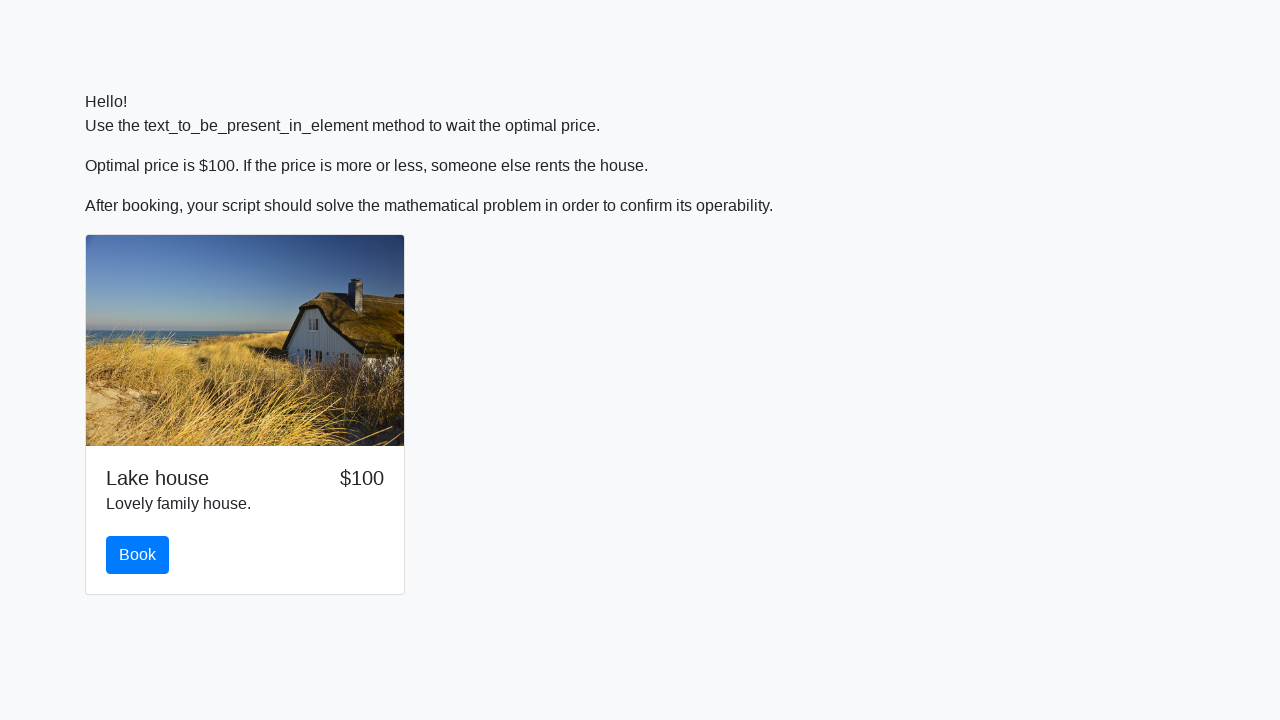